Clicks on "Forgot password?" link and verifies redirection to the password reset page

Starting URL: https://github.com/login

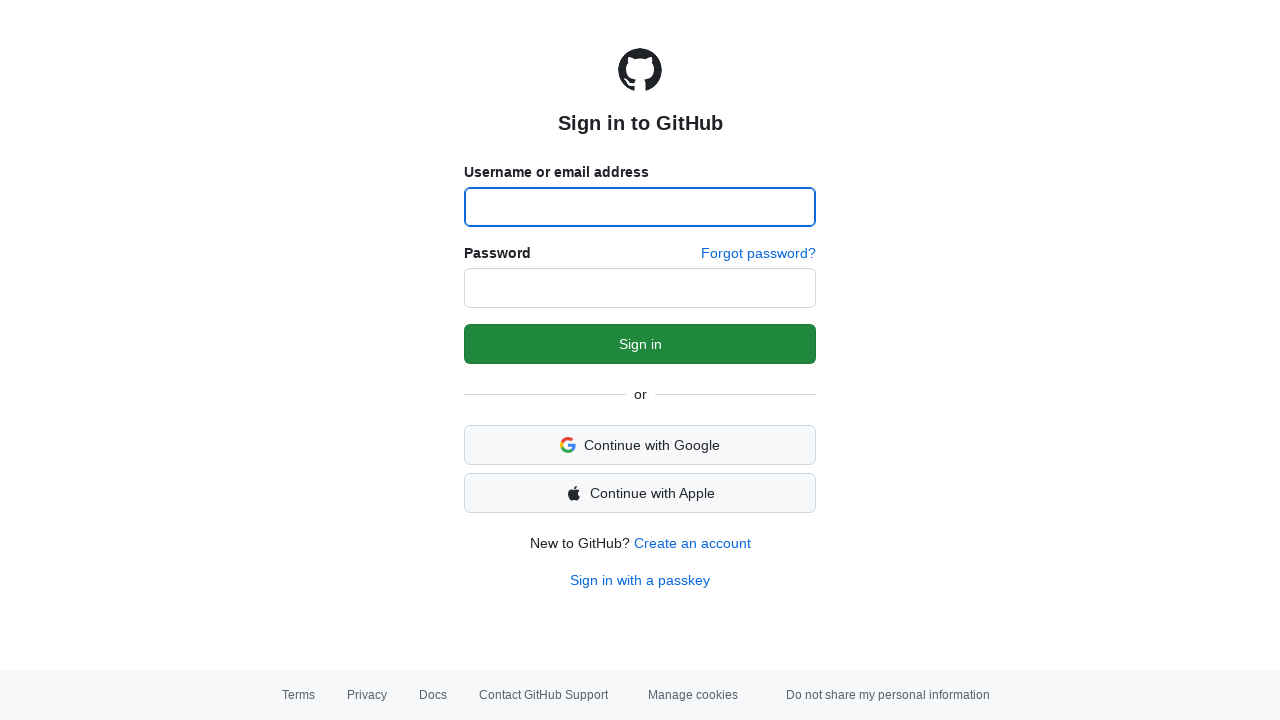

Navigated to GitHub login page
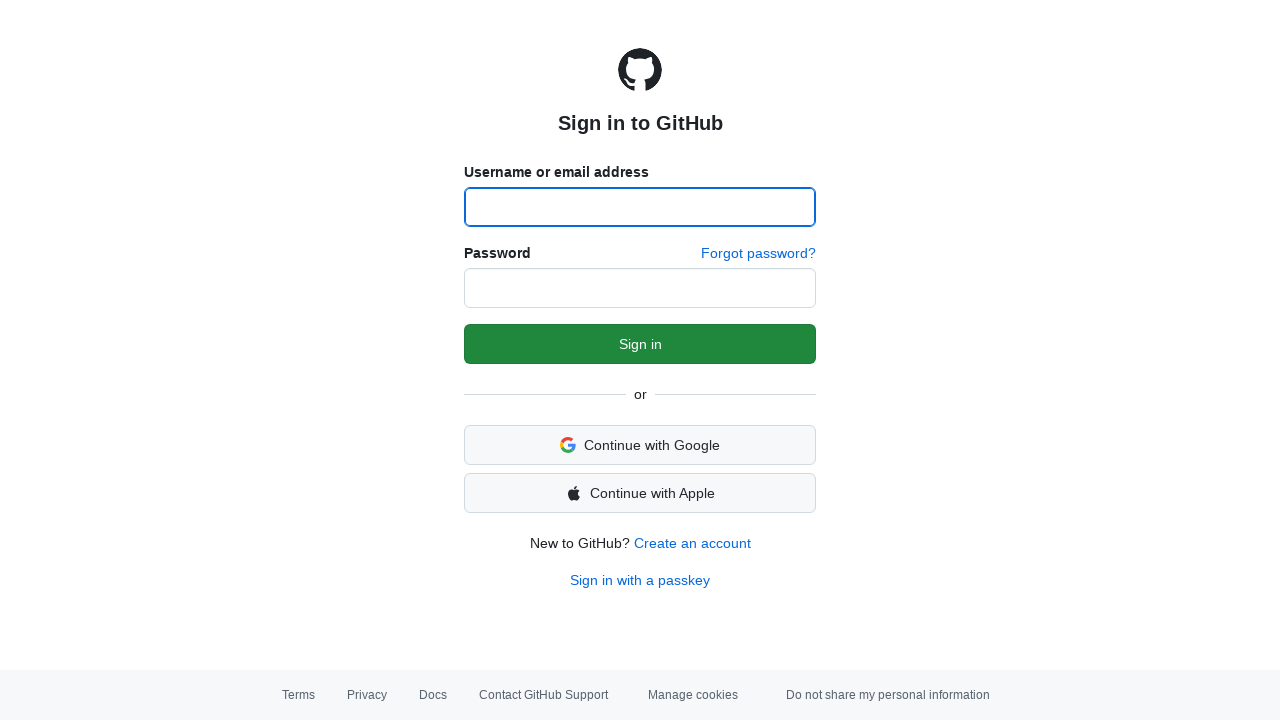

Clicked 'Forgot password?' link at (758, 254) on a:text('Forgot password?')
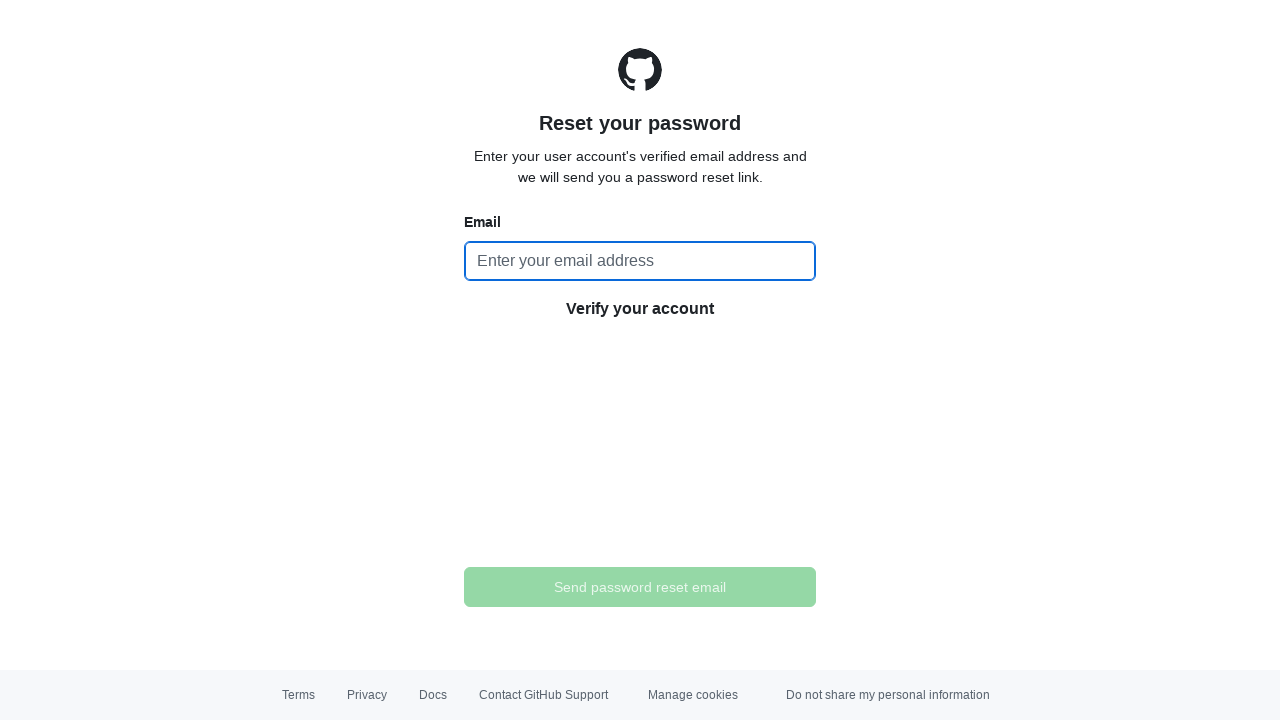

Waited for redirection to password reset page
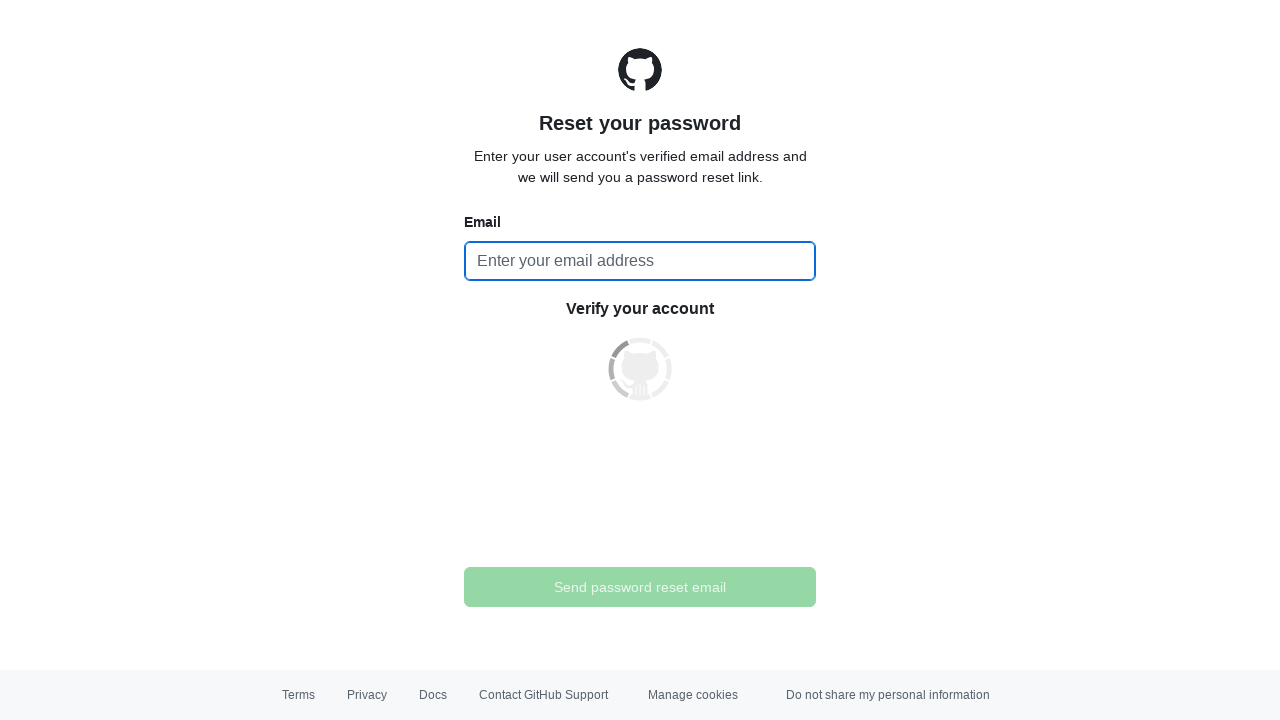

Verified URL contains 'password_reset'
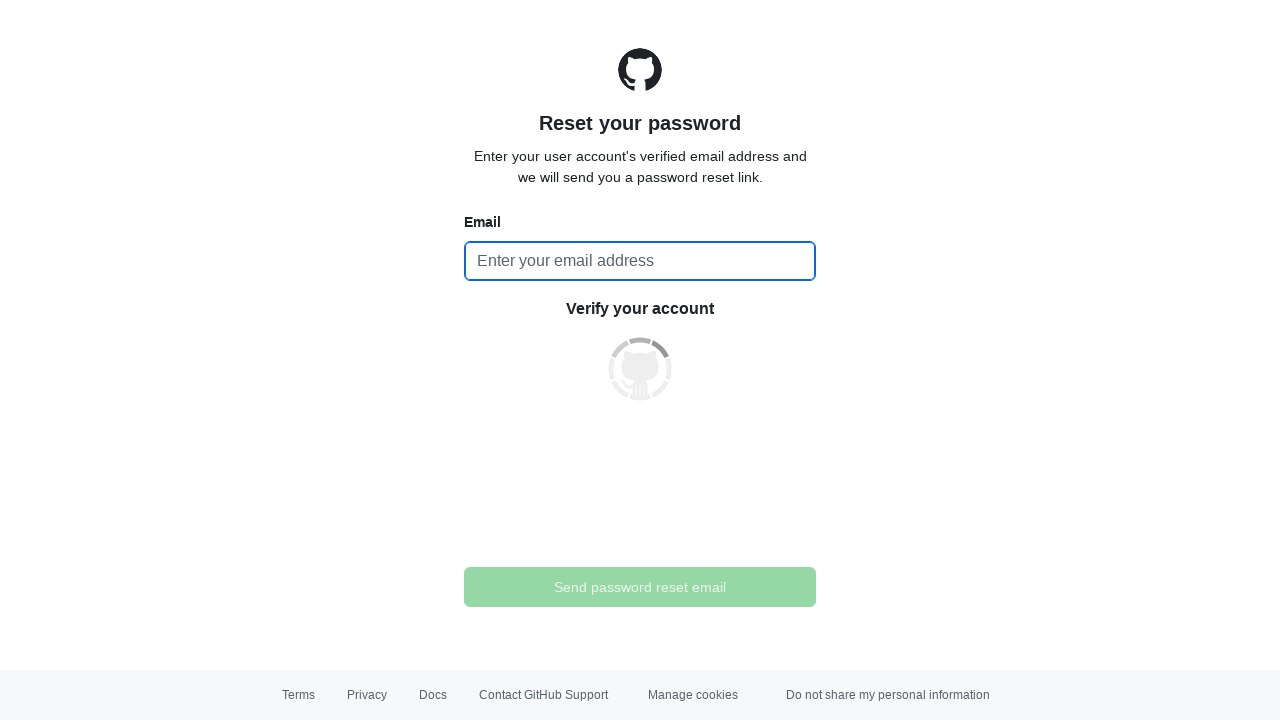

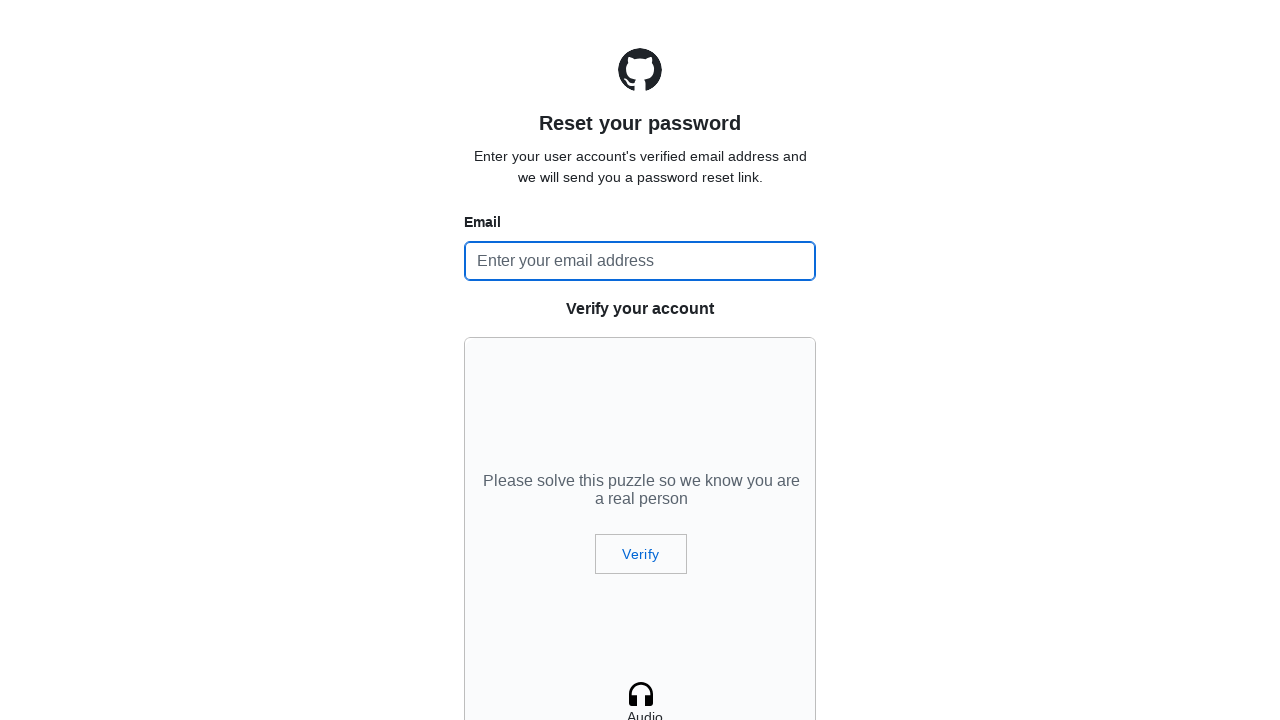